Fills out a practice form on demoqa.com including personal information (name, email, phone), selecting gender, hobbies, subjects via autocomplete, date of birth, state/city dropdowns, and submitting the form.

Starting URL: https://demoqa.com/automation-practice-form

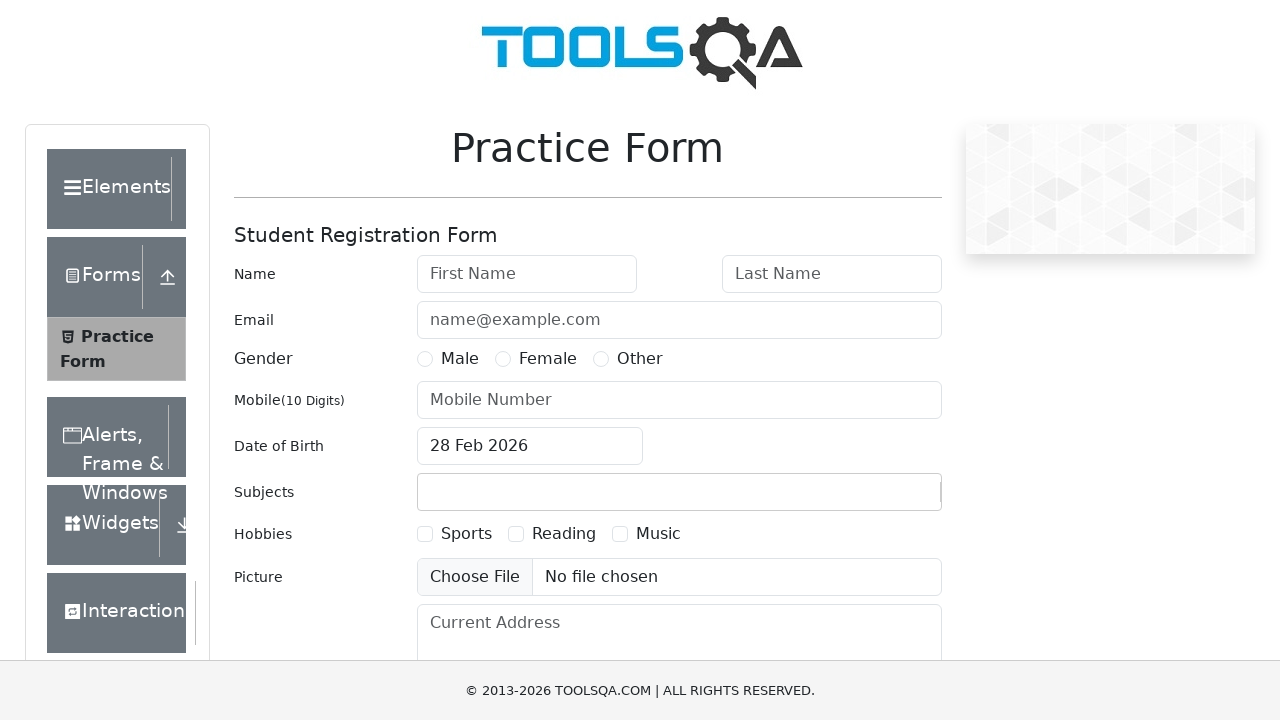

Filled first name field with 'Nitin' on #firstName
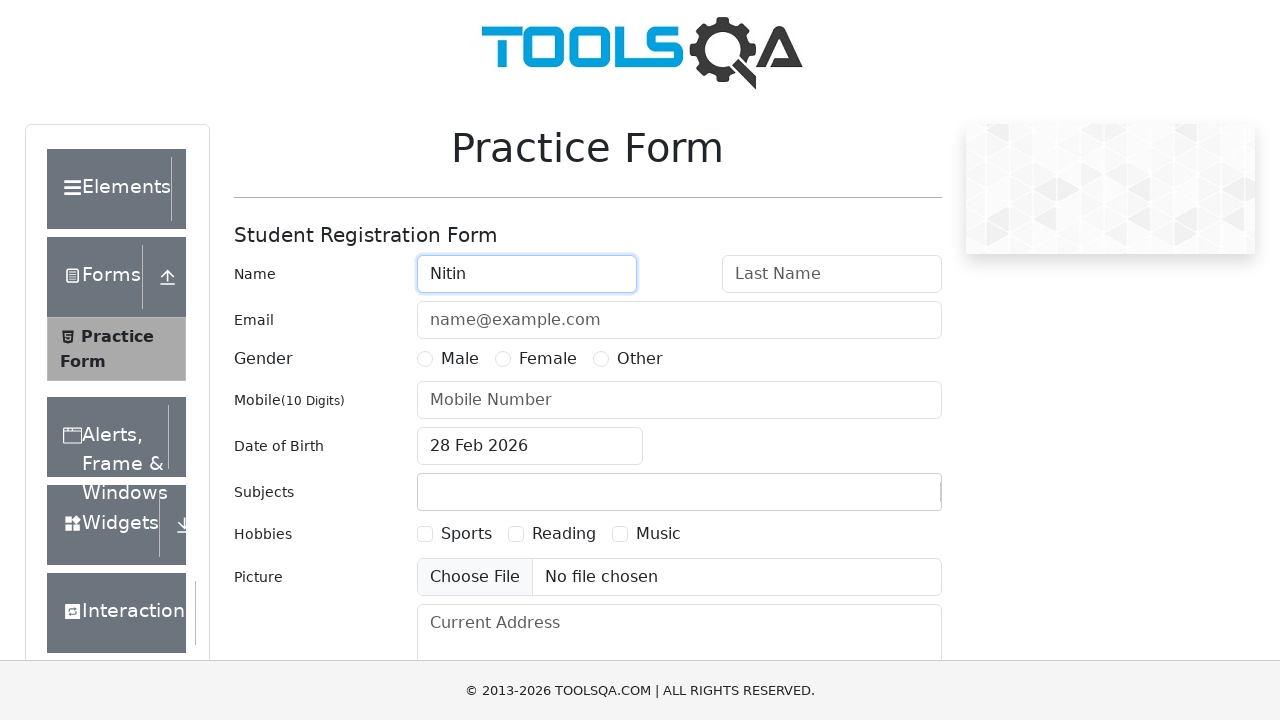

Filled last name field with 'Singh' on #lastName
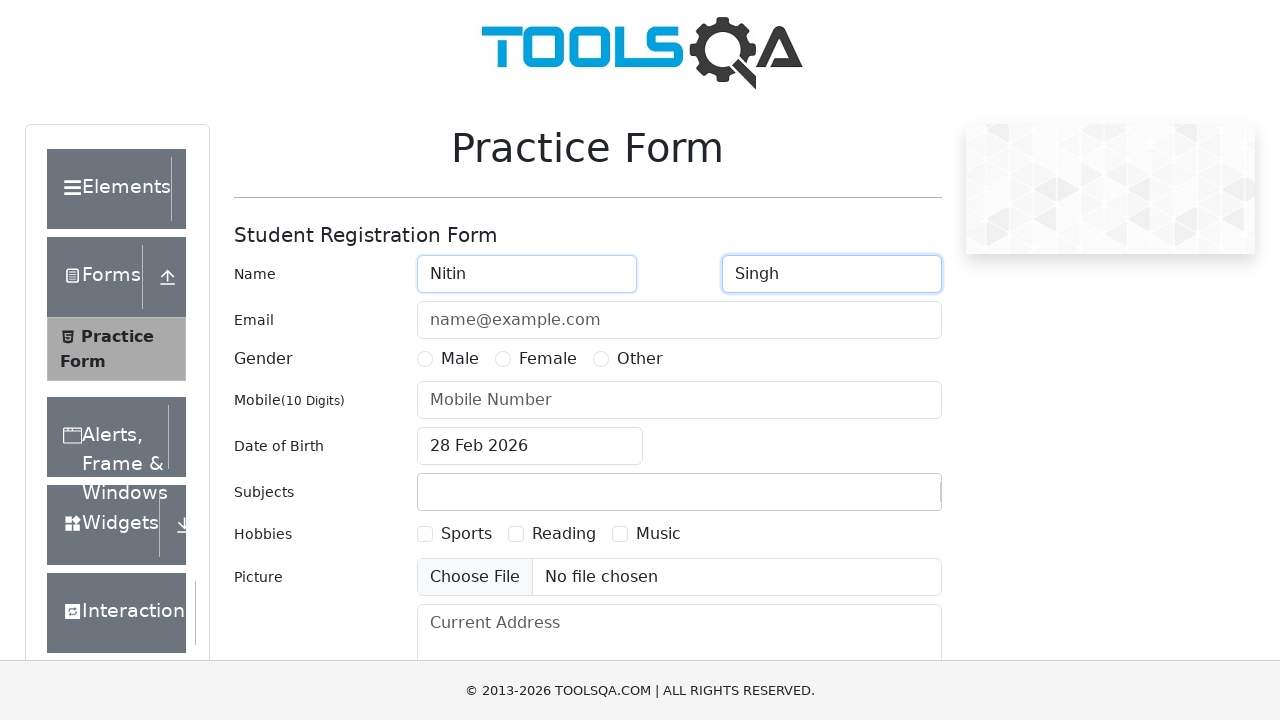

Filled email field with 'Nitin@gmail.com' on #userEmail
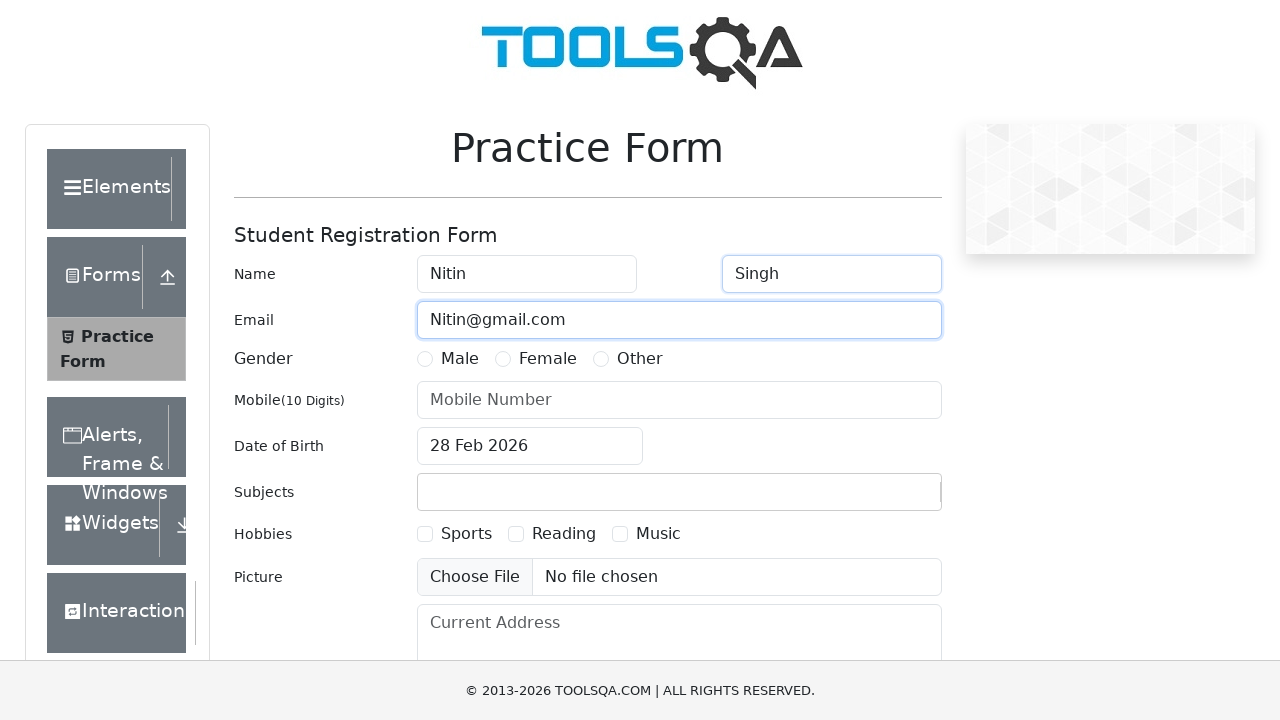

Filled address field with 'SBP Mohali' on #currentAddress
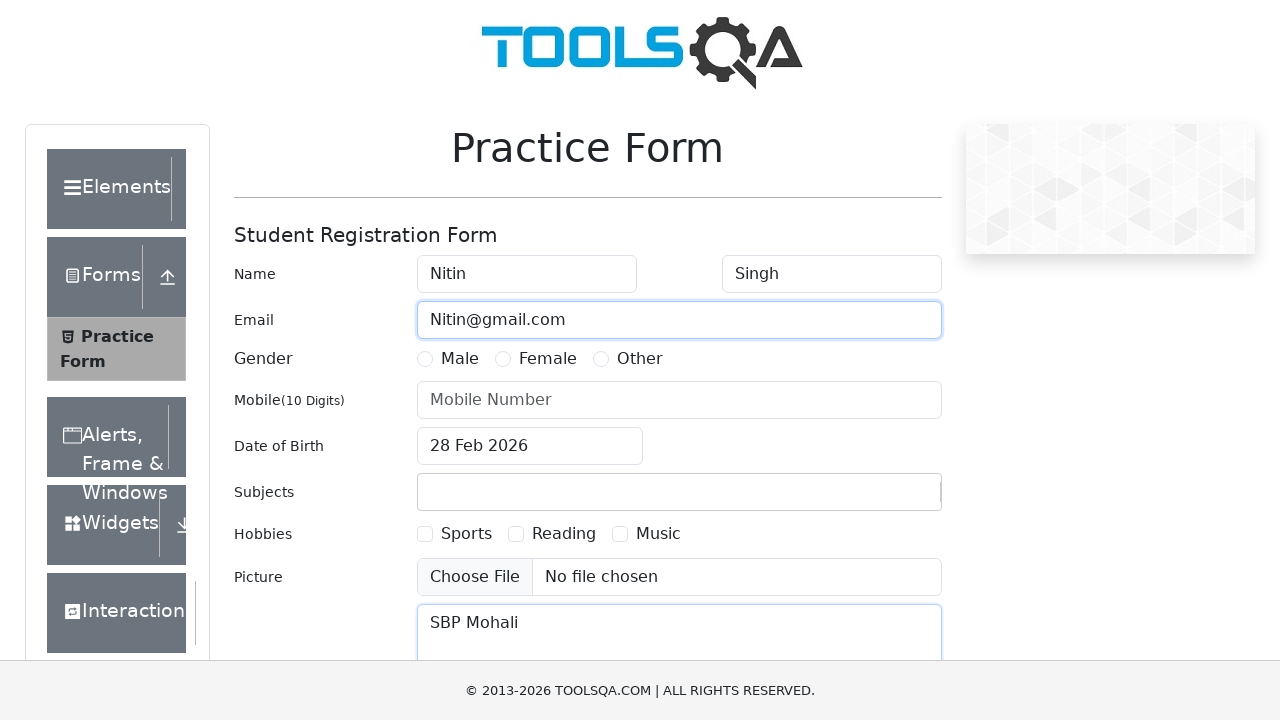

Filled phone number field with '8557037939' on #userNumber
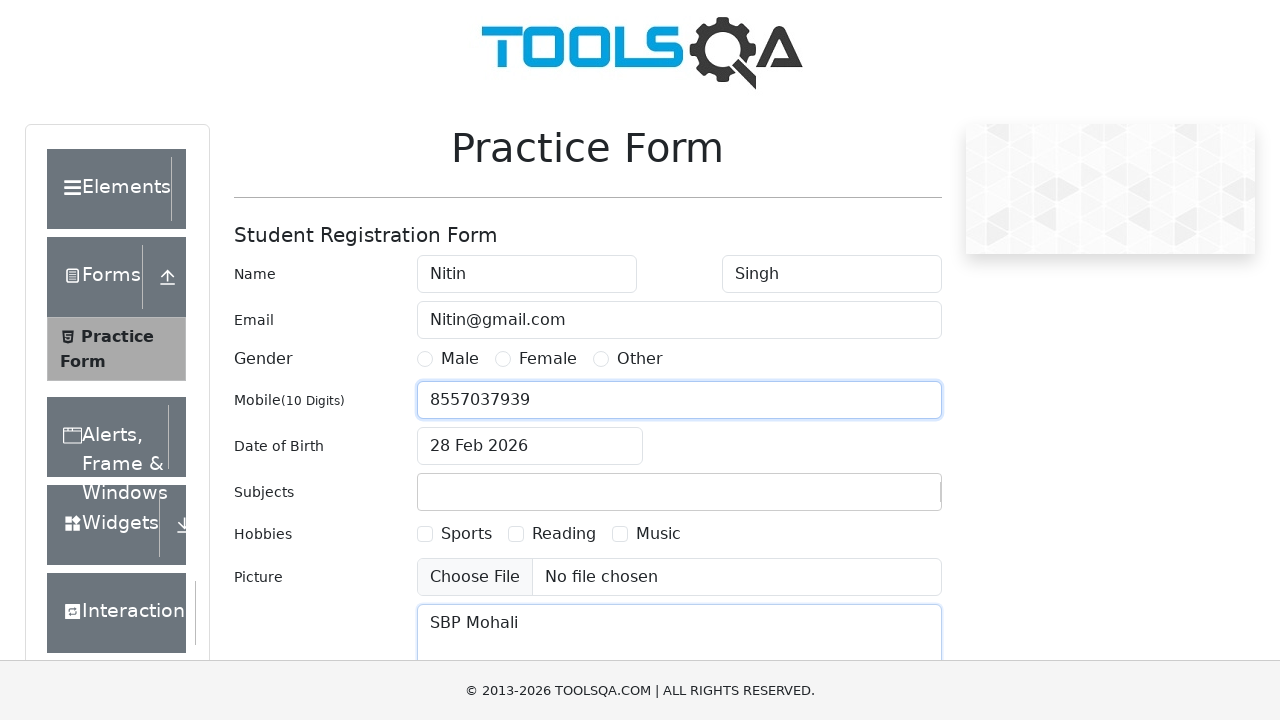

Selected Female gender option at (548, 359) on label[for='gender-radio-2']
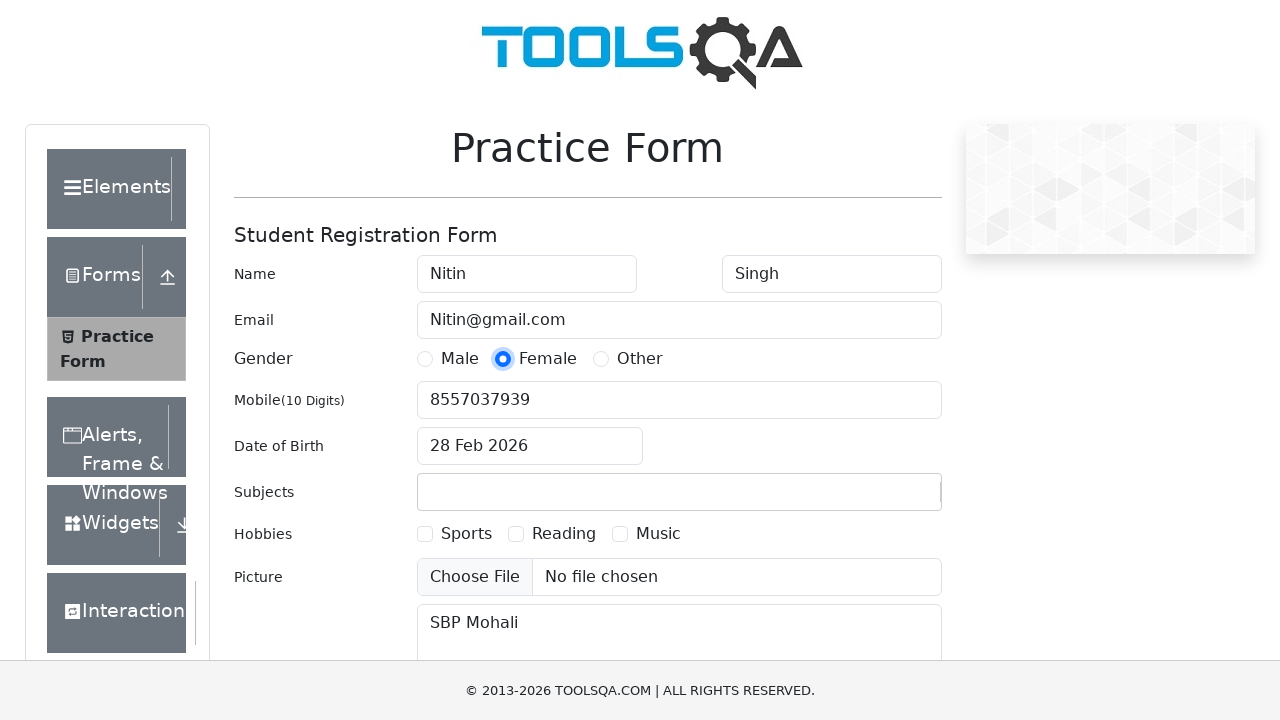

Selected Sports hobby checkbox at (466, 534) on label[for='hobbies-checkbox-1']
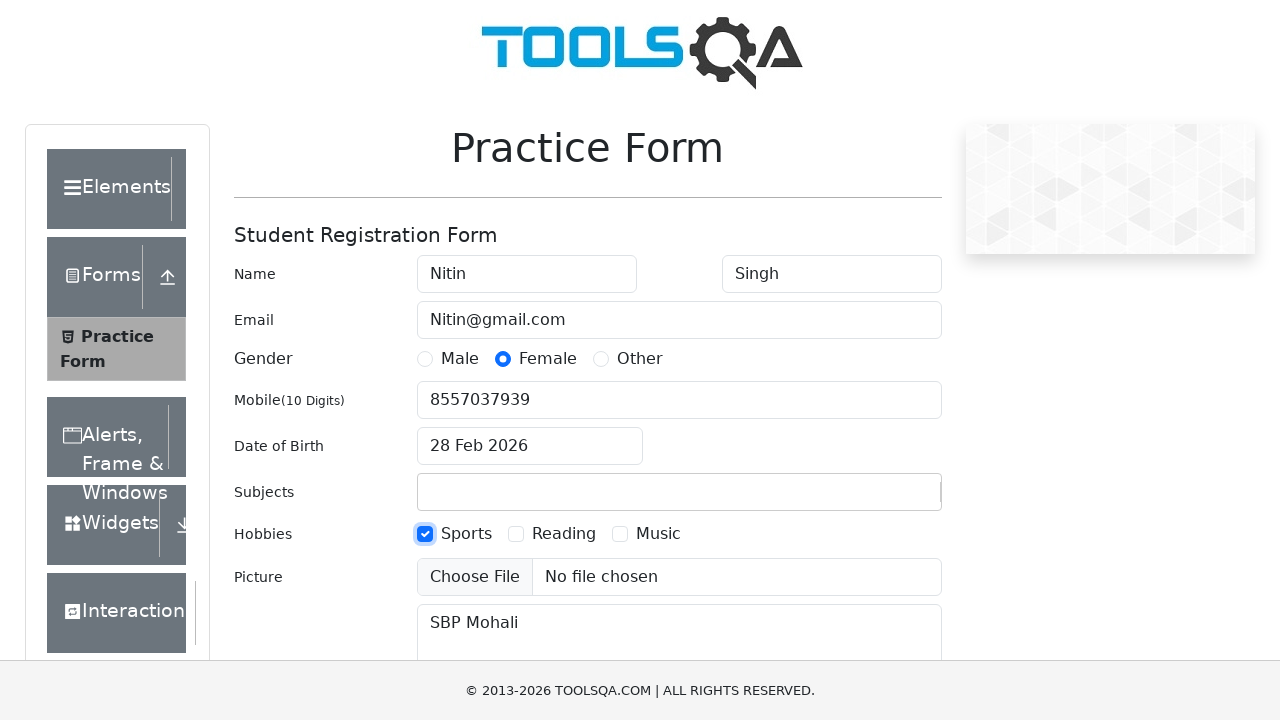

Filled subject input field with 'Maths' on #subjectsInput
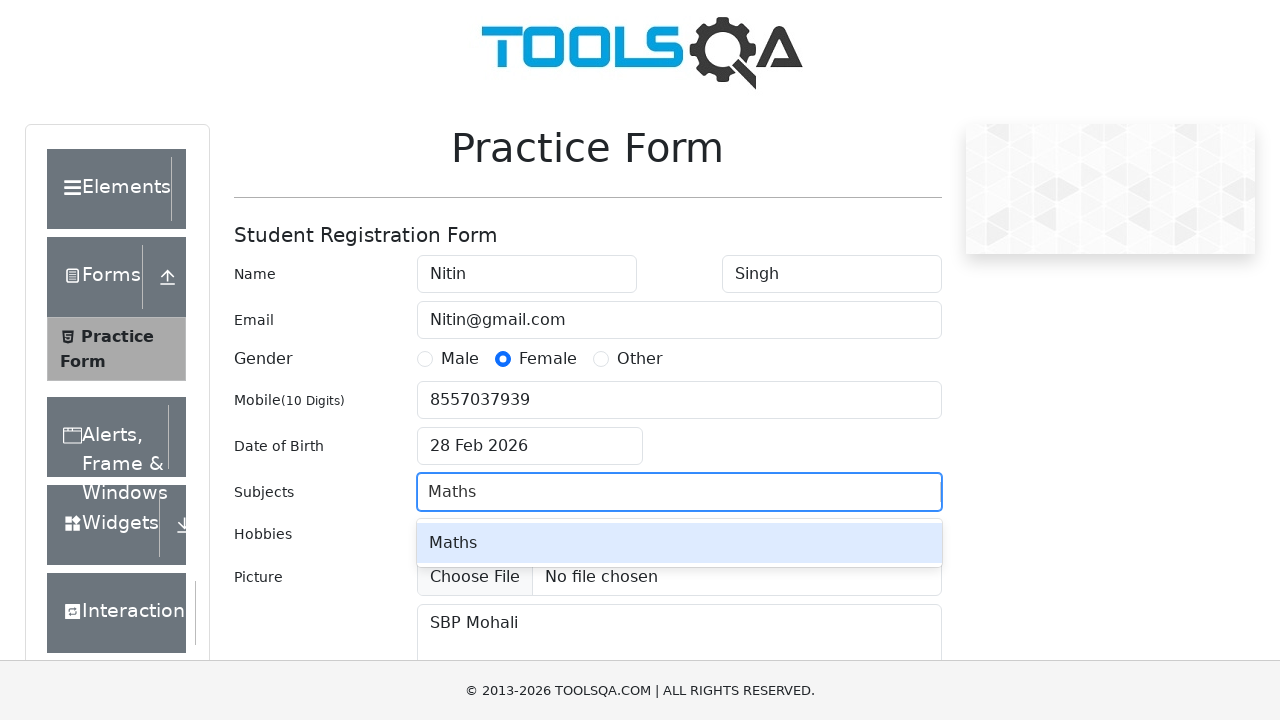

Waited for subject autocomplete options to appear
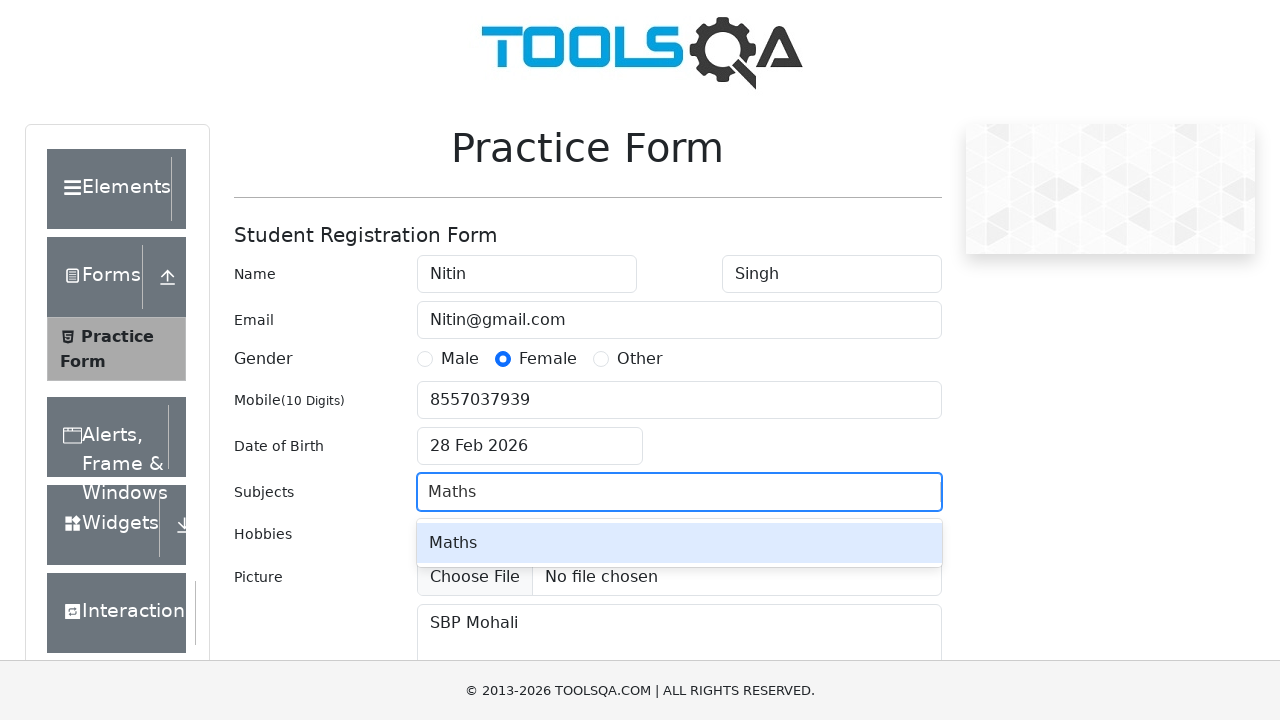

Selected Maths from autocomplete dropdown at (679, 543) on .subjects-auto-complete__option
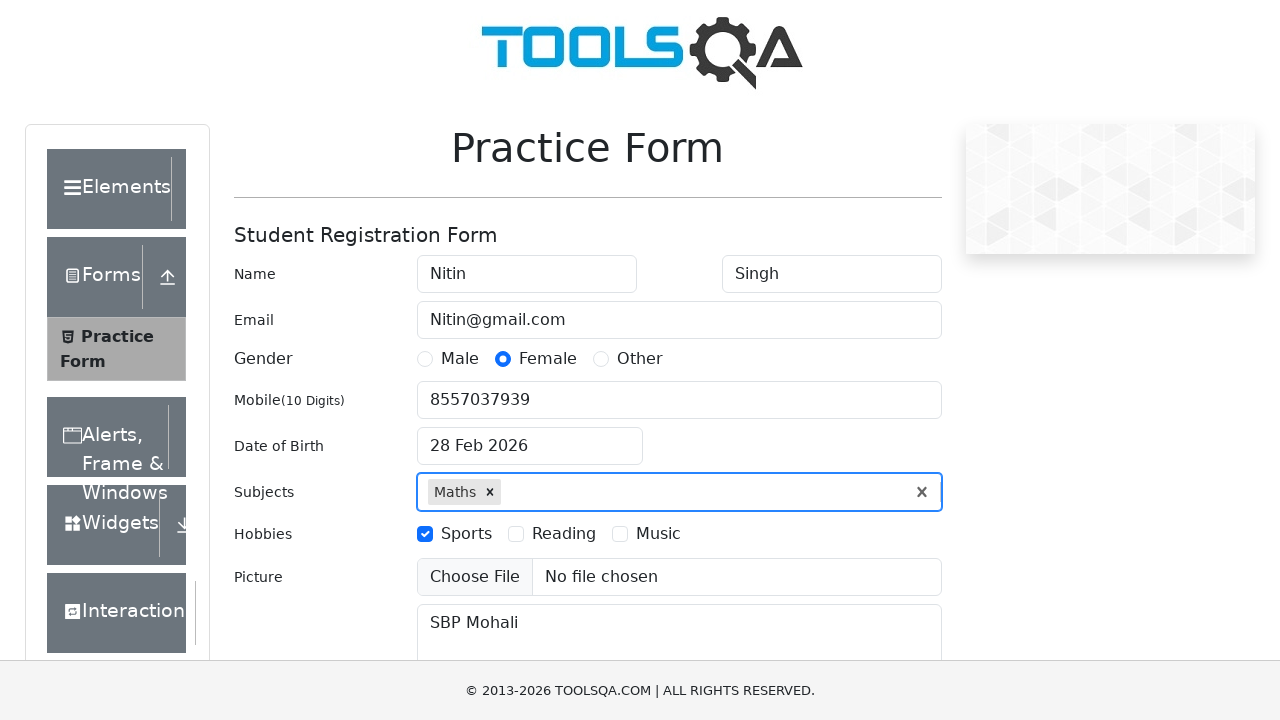

Clicked date of birth input field at (530, 446) on #dateOfBirthInput
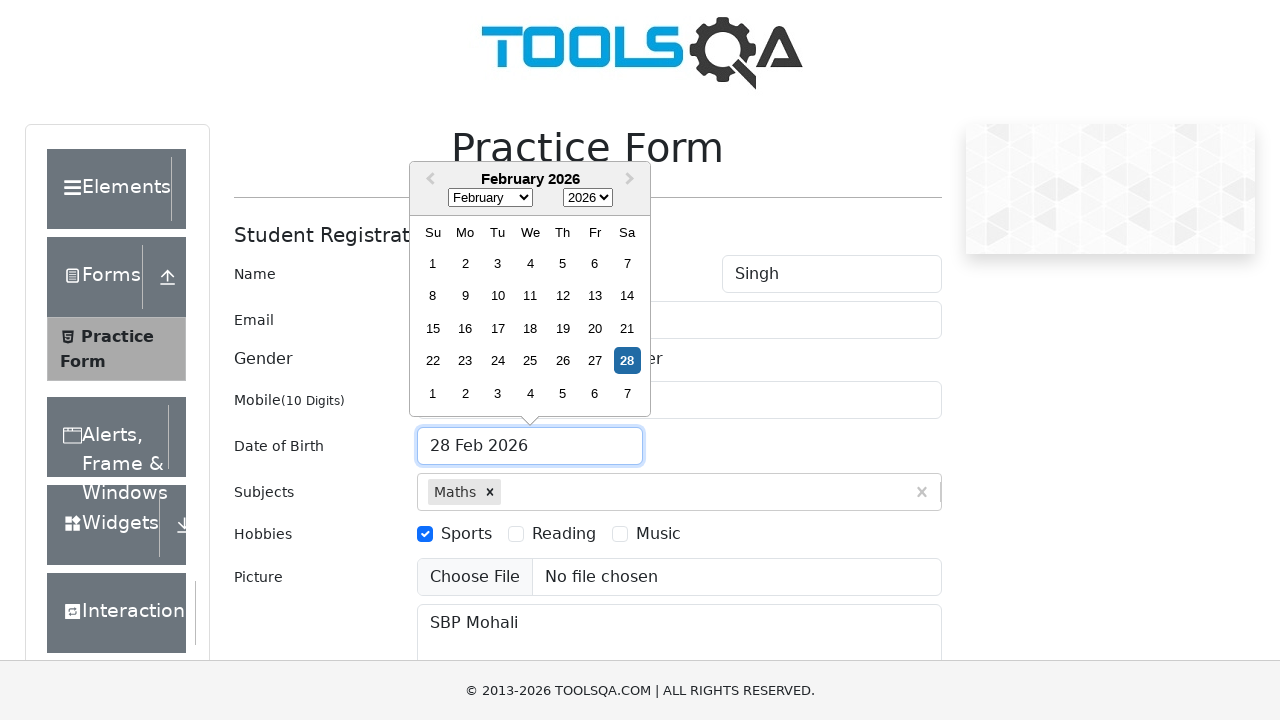

Selected month from date picker (index 0) on .react-datepicker__month-select
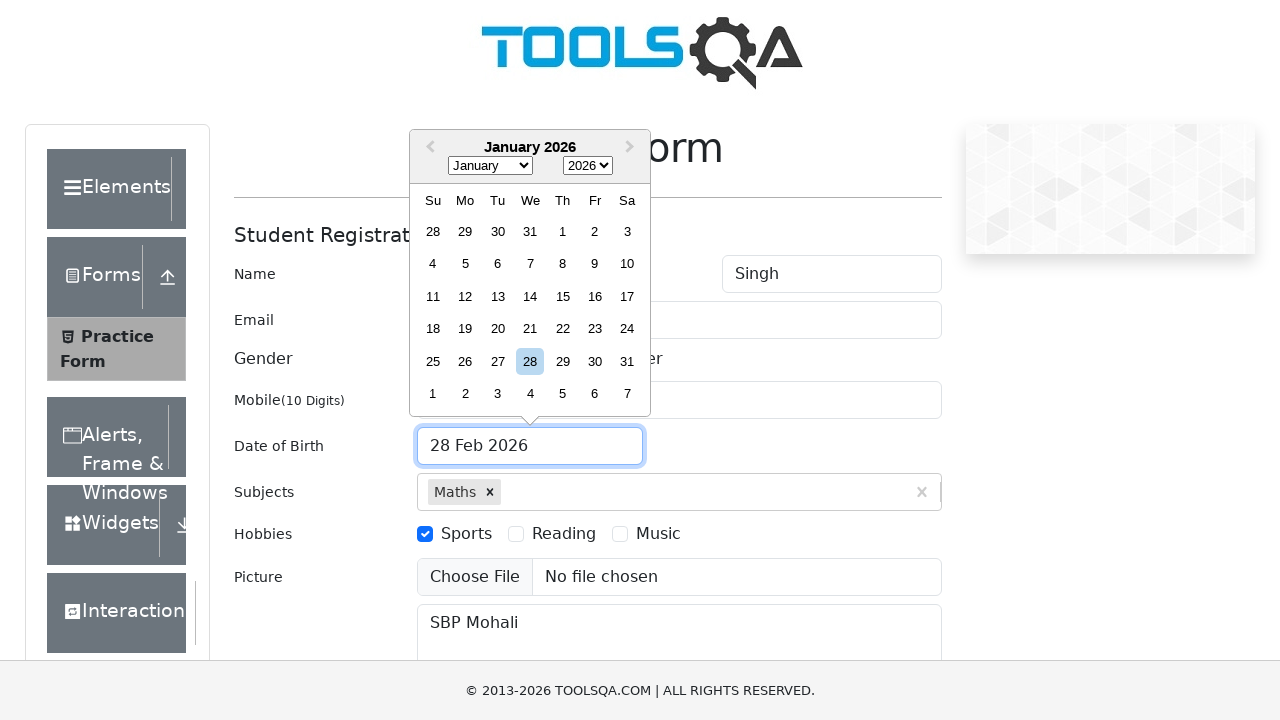

Selected year 2023 from date picker on .react-datepicker__year-select
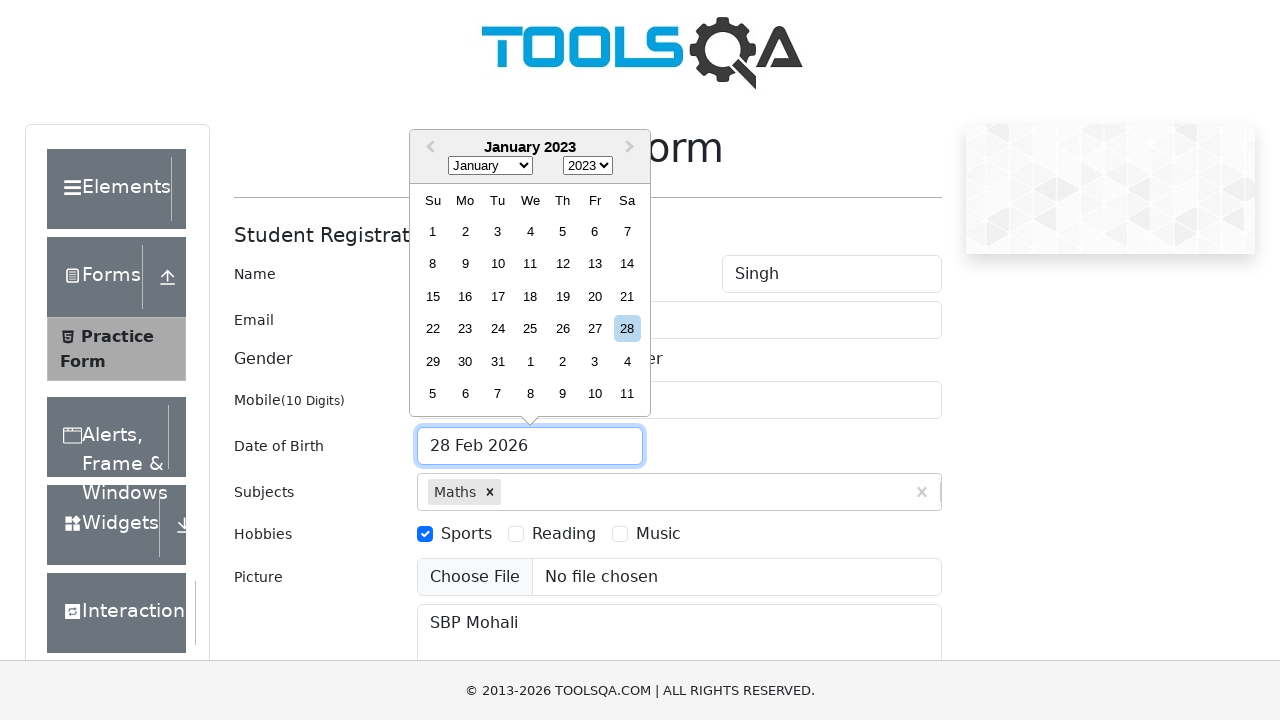

Selected day 1 from date picker calendar at (433, 231) on .react-datepicker__day--001
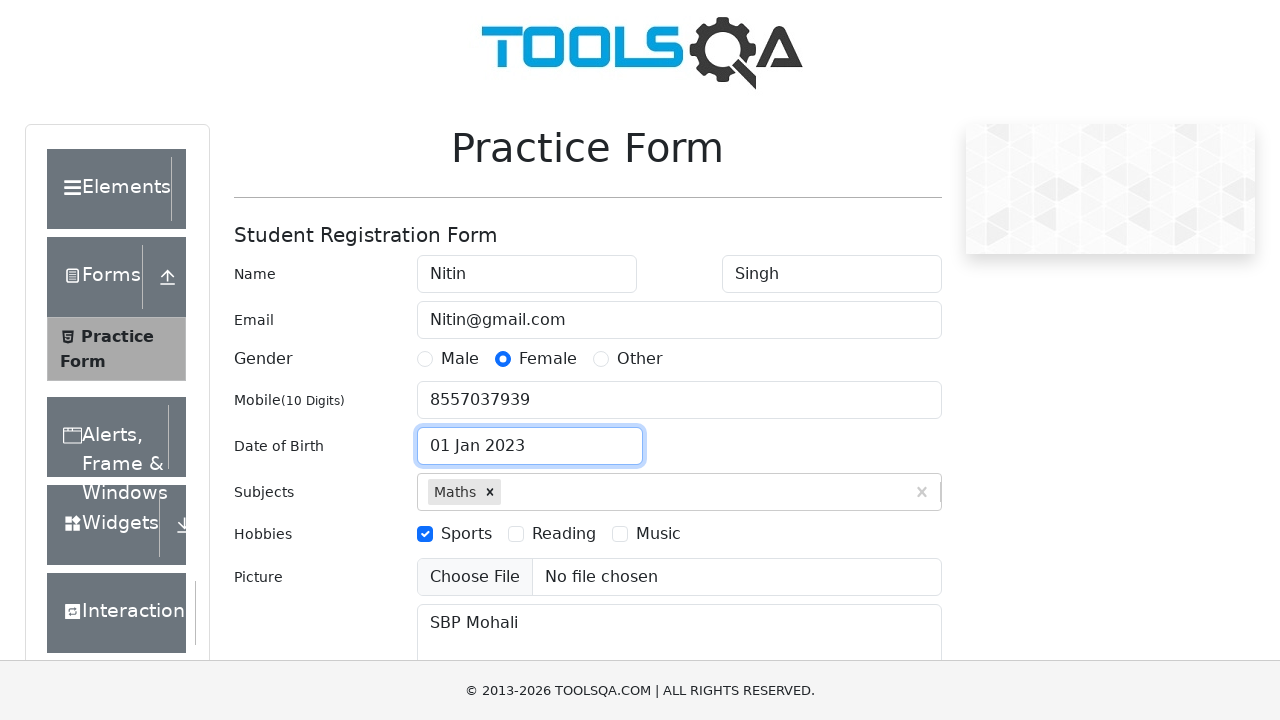

Clicked state dropdown field at (527, 437) on #state
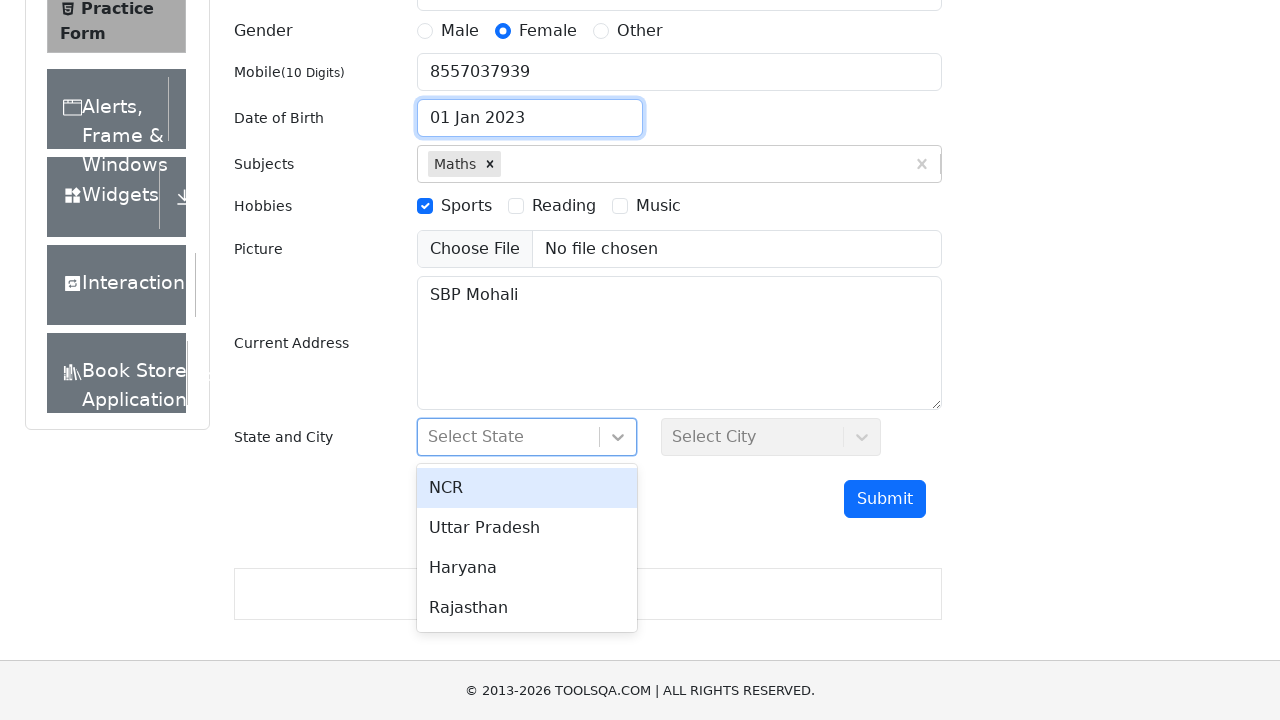

Selected first state option from dropdown at (527, 488) on #react-select-3-option-0
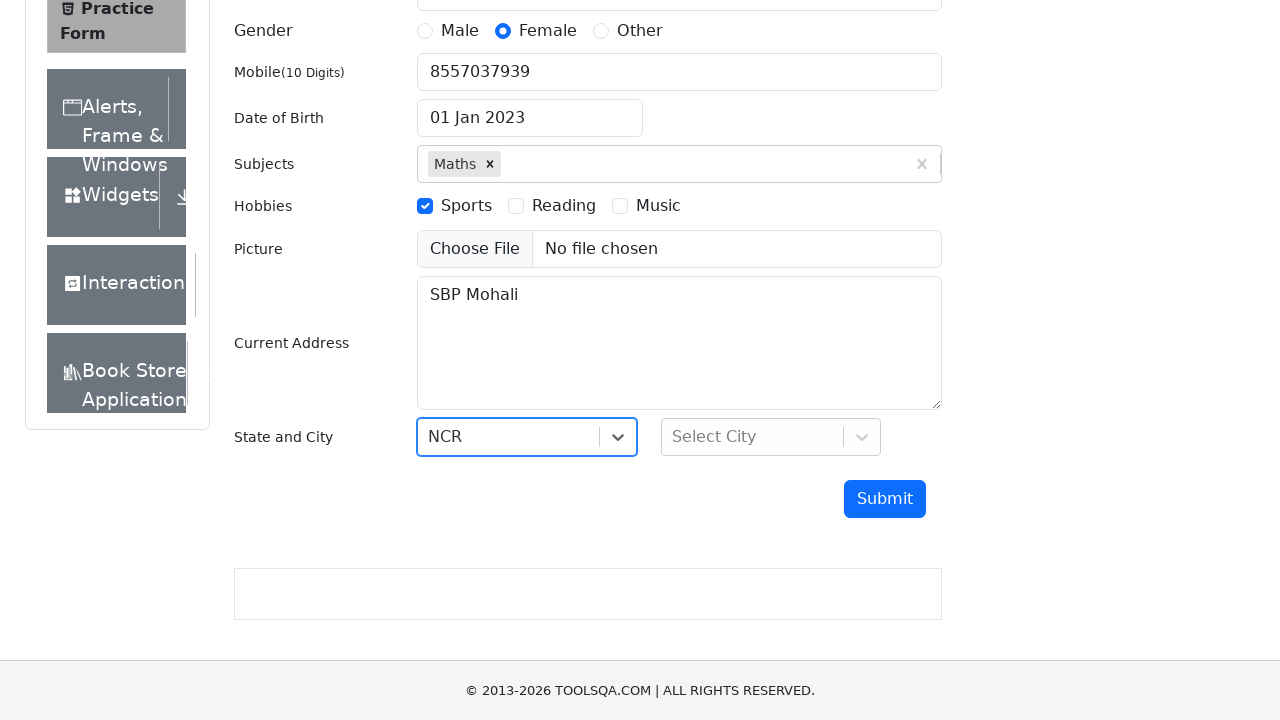

Clicked city dropdown field at (771, 437) on #city
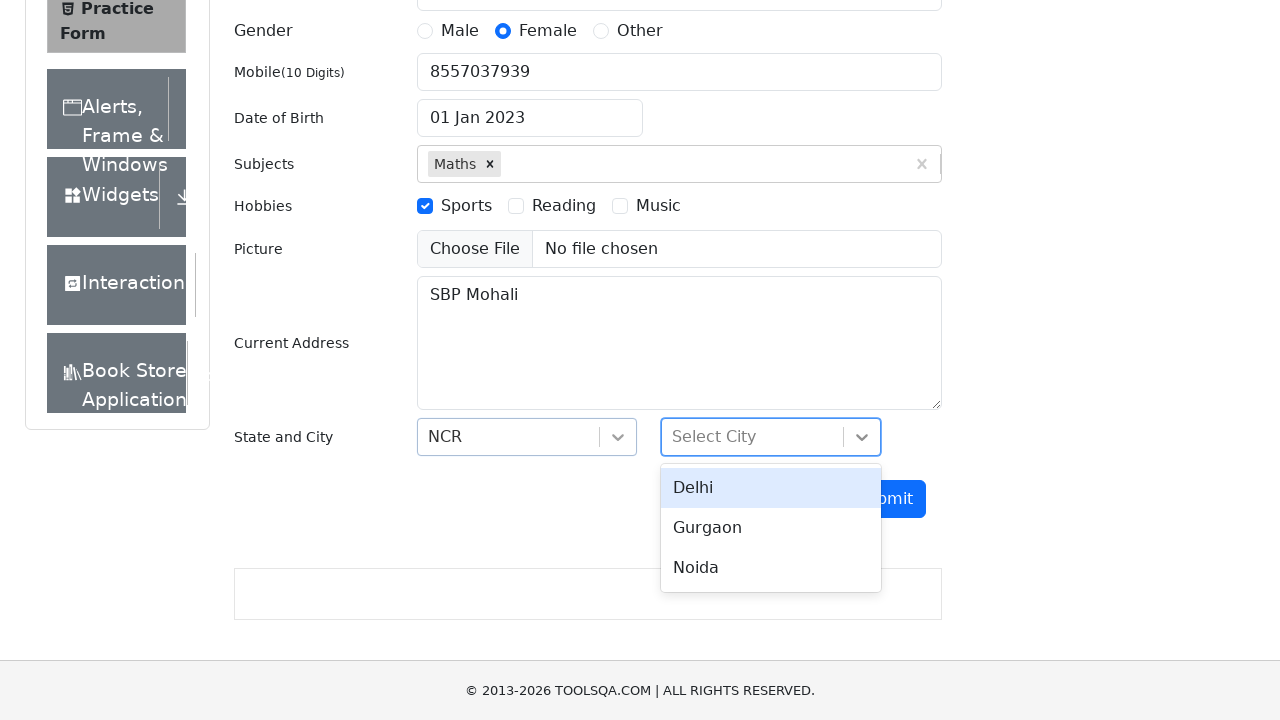

Selected first city option from dropdown at (771, 488) on #react-select-4-option-0
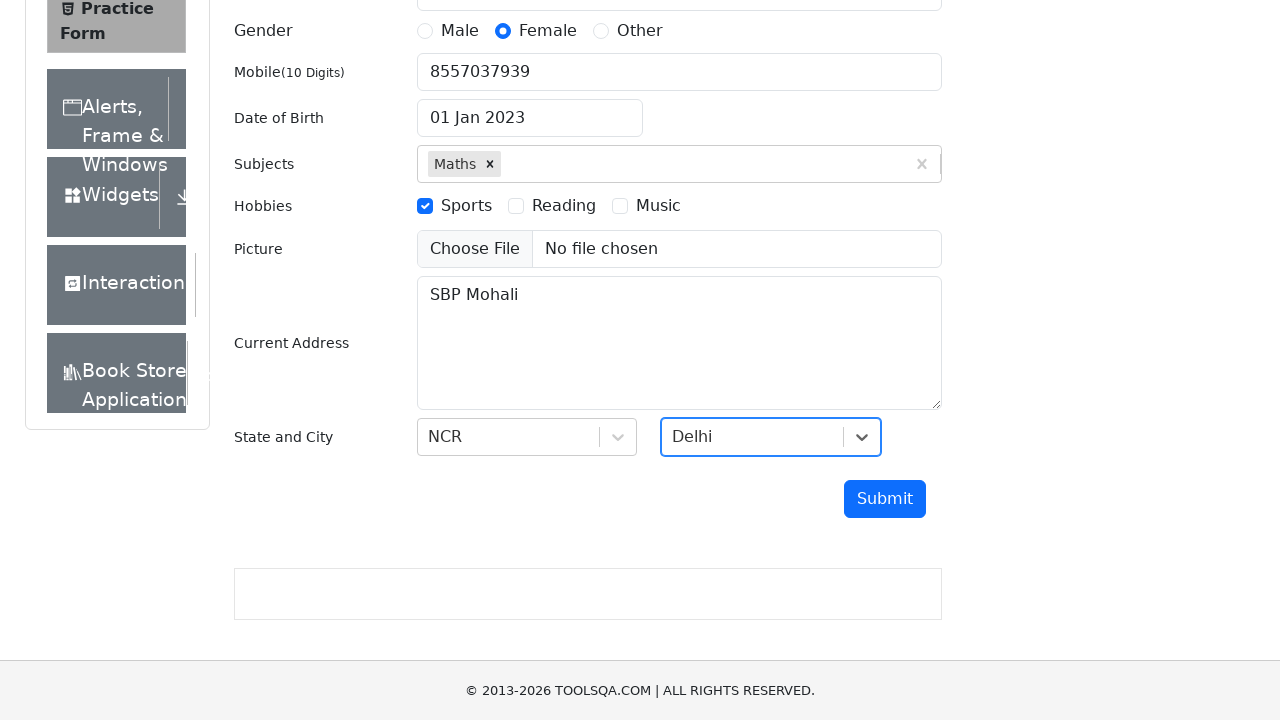

Clicked Submit button to submit the practice form at (885, 499) on #submit
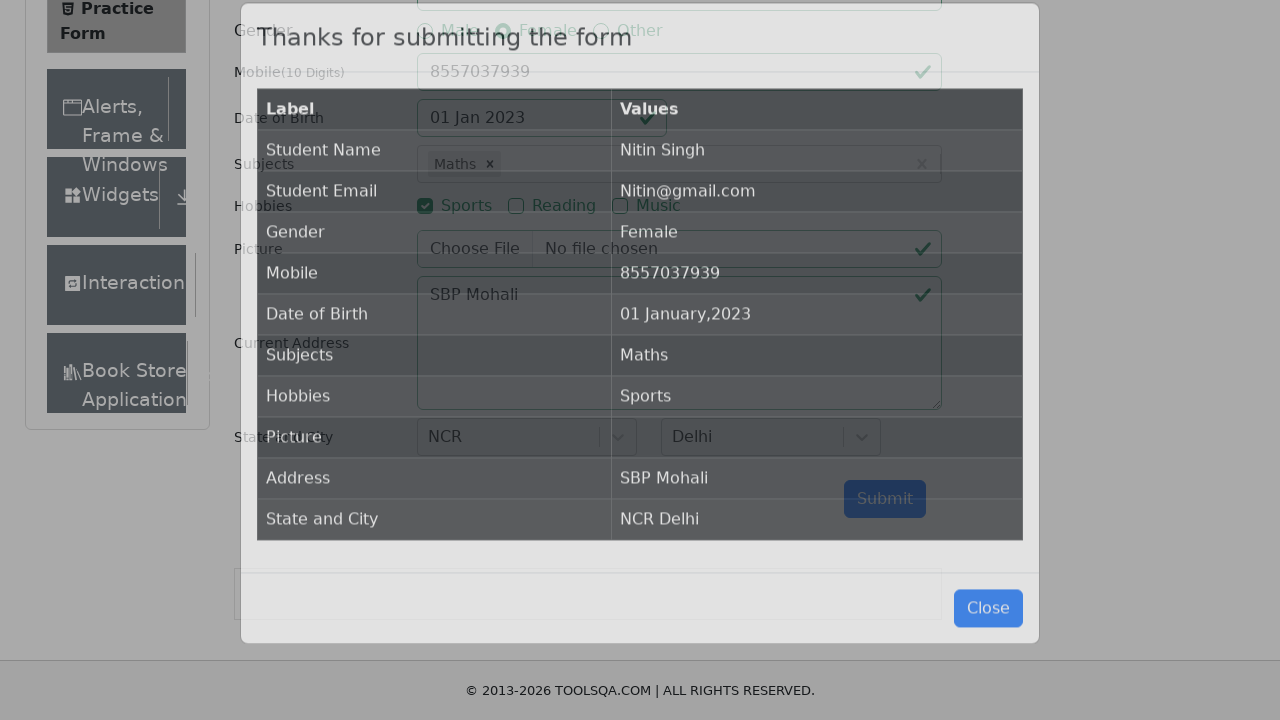

Waited for confirmation modal to appear
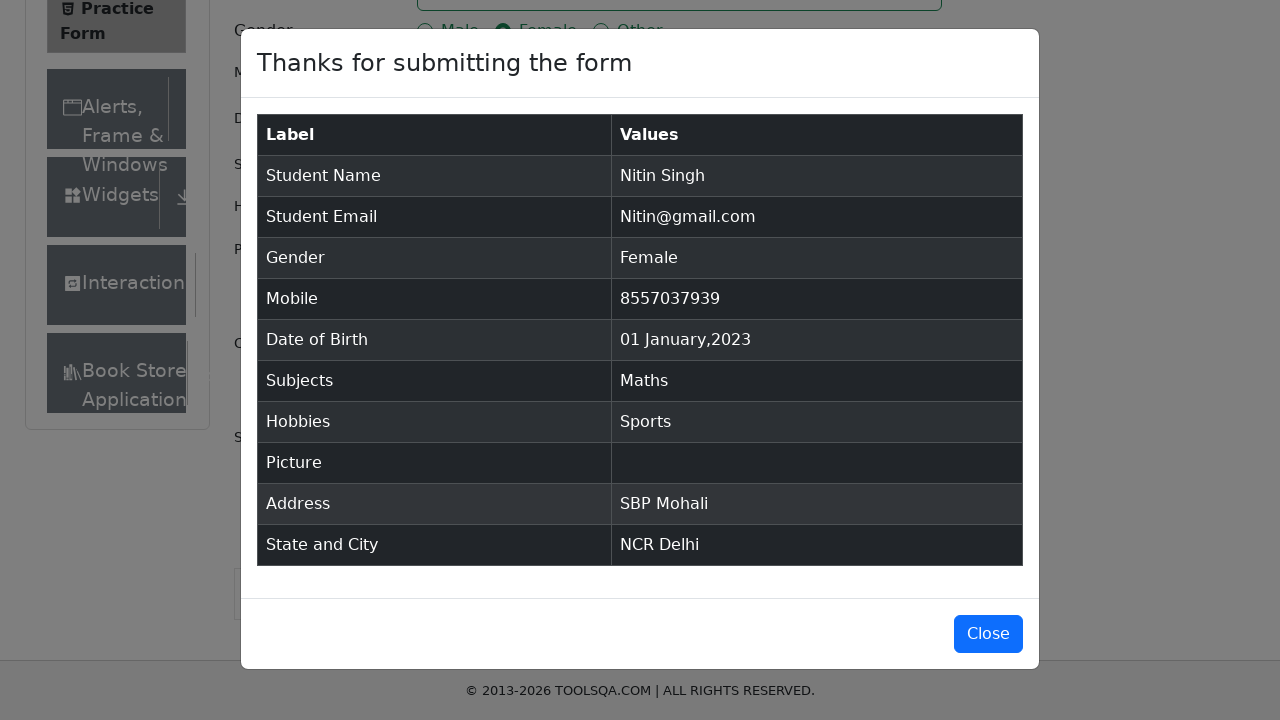

Clicked close button to dismiss confirmation modal at (988, 634) on #closeLargeModal
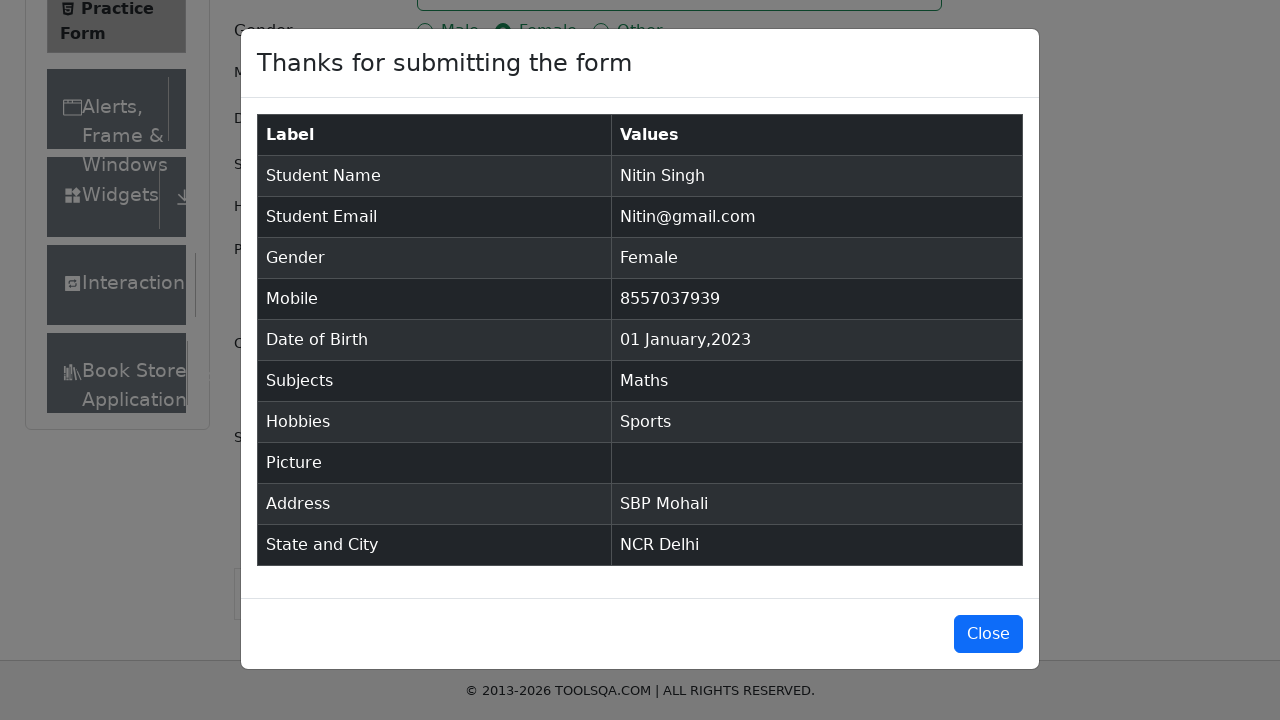

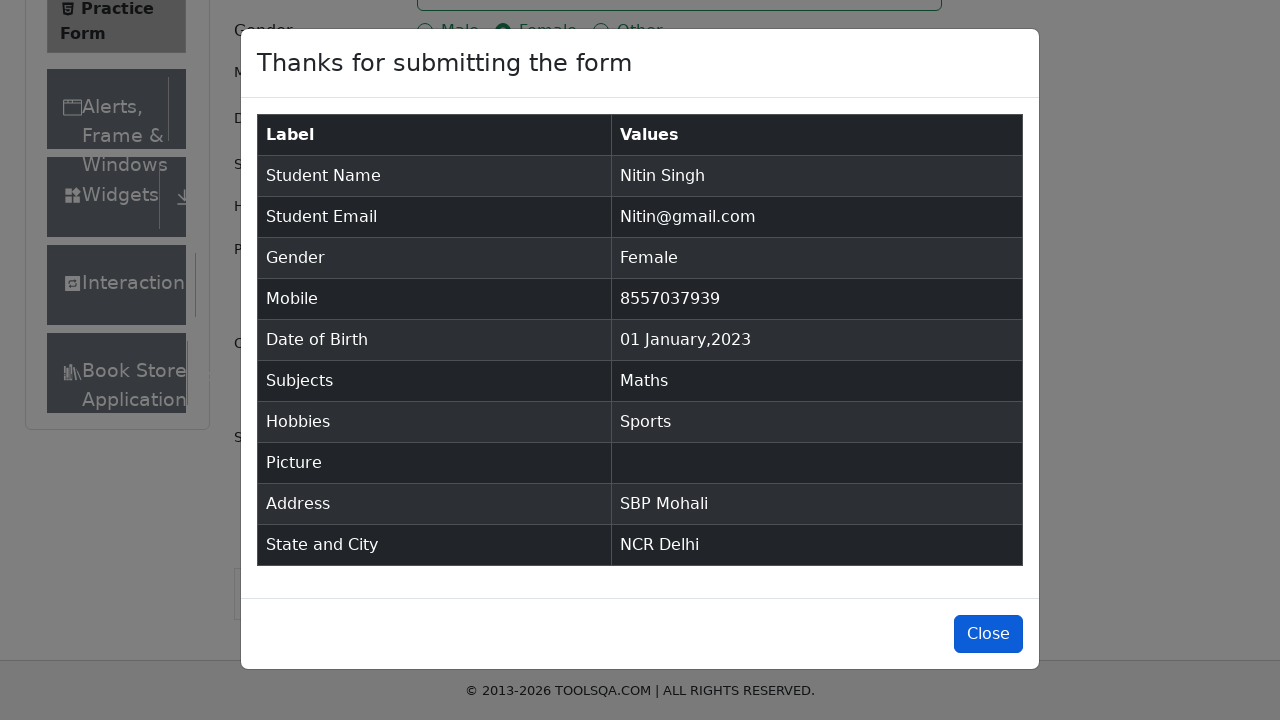